Tests adding multiple todo items to the list and verifying they appear correctly

Starting URL: https://demo.playwright.dev/todomvc

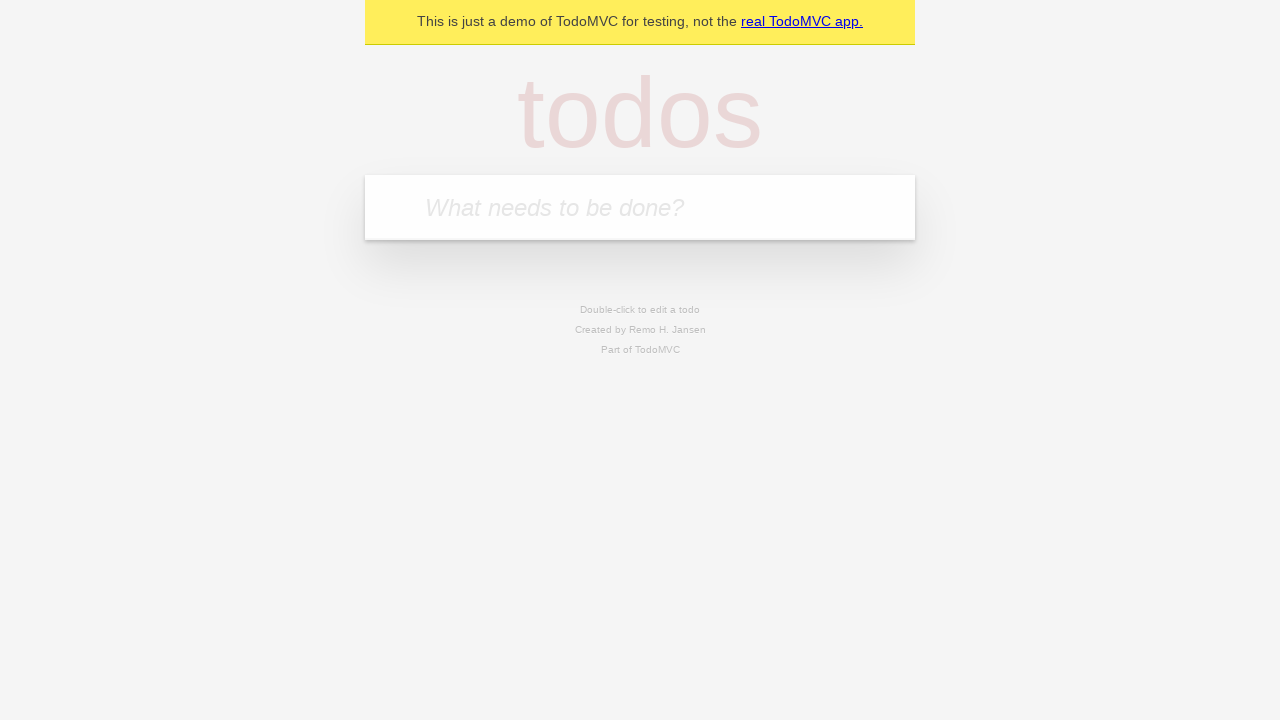

Filled first todo input field with 'buy some cheese' on internal:attr=[placeholder="What needs to be done?"i]
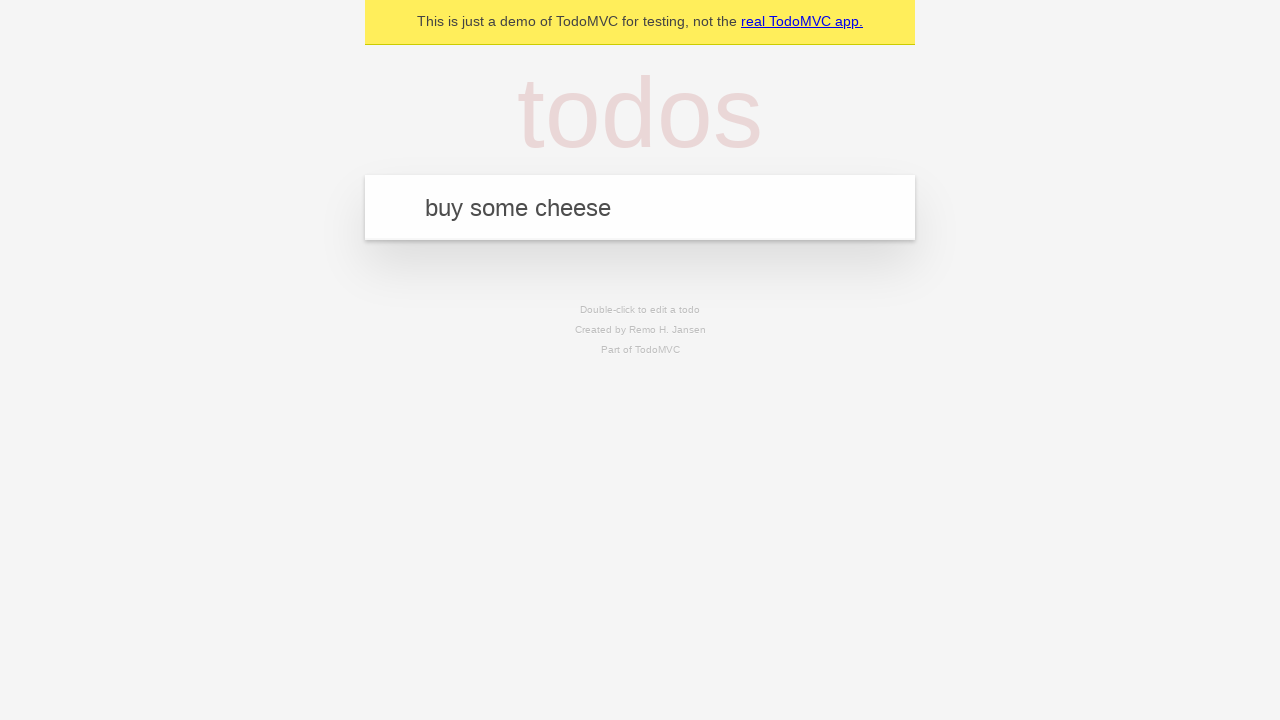

Pressed Enter to add first todo item on internal:attr=[placeholder="What needs to be done?"i]
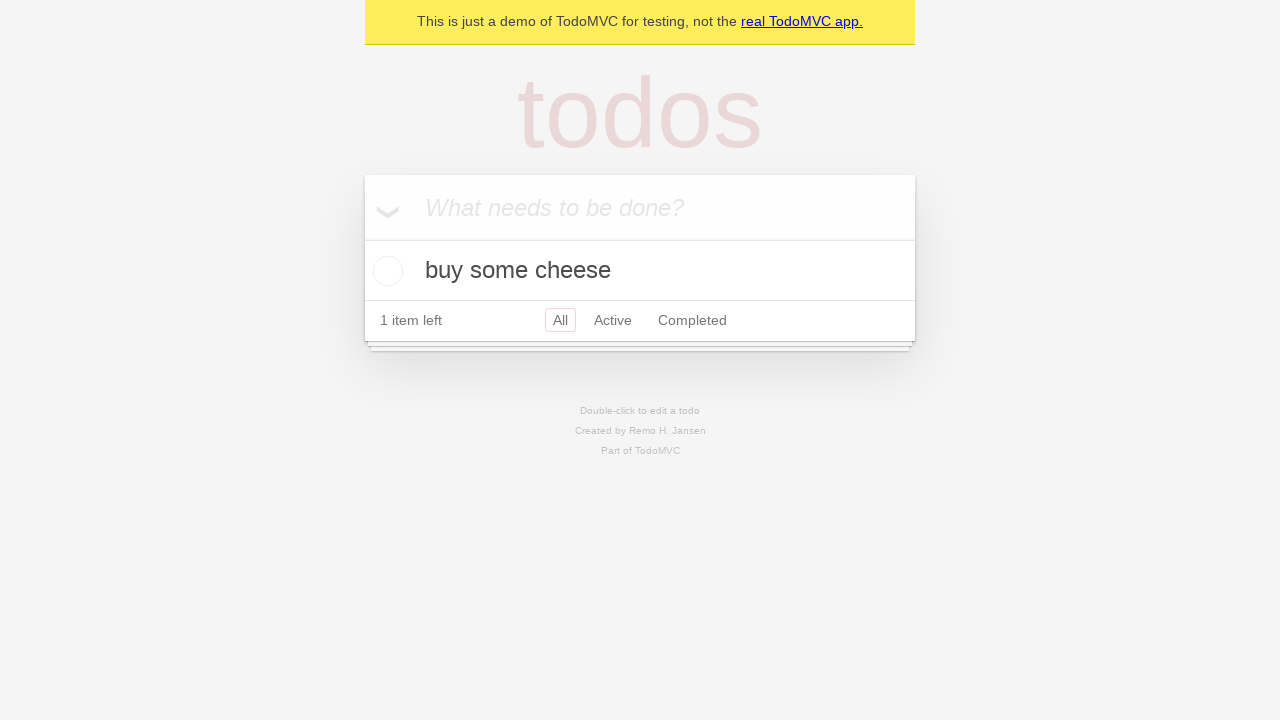

Verified first todo item 'buy some cheese' appears in list
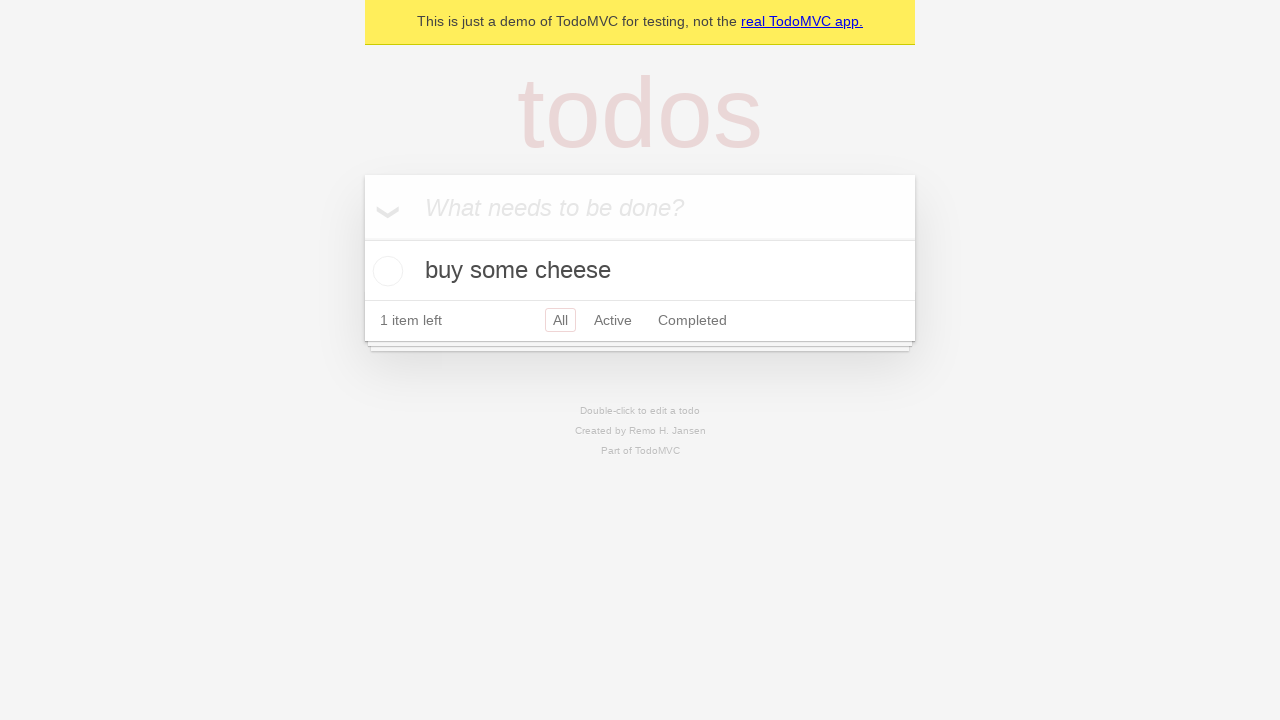

Filled second todo input field with 'feed the cat' on internal:attr=[placeholder="What needs to be done?"i]
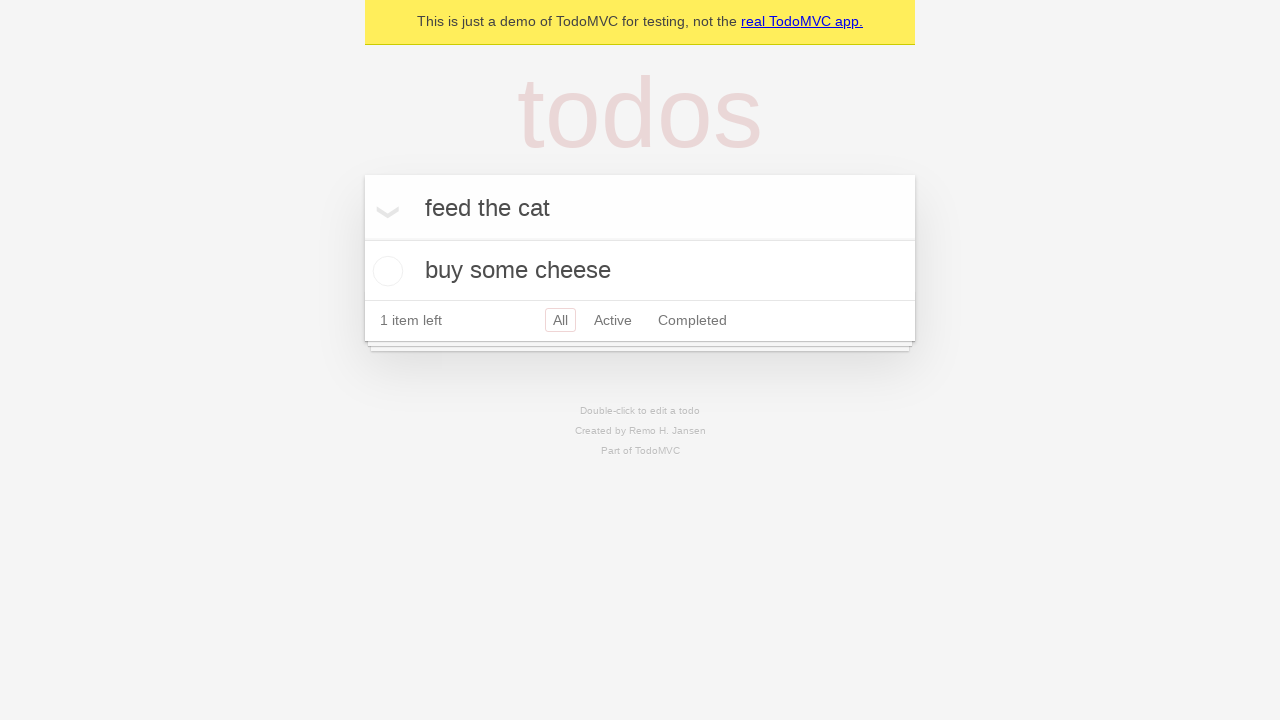

Pressed Enter to add second todo item on internal:attr=[placeholder="What needs to be done?"i]
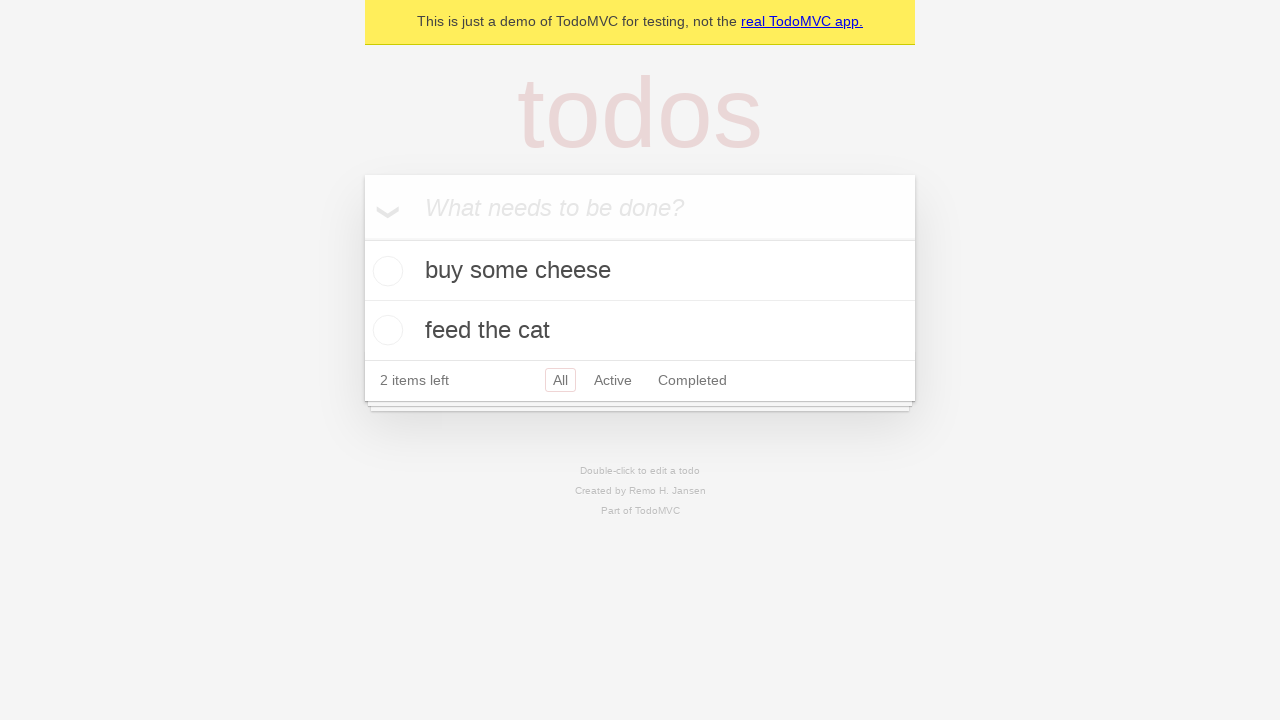

Verified both todo items appear in list: 'buy some cheese' and 'feed the cat'
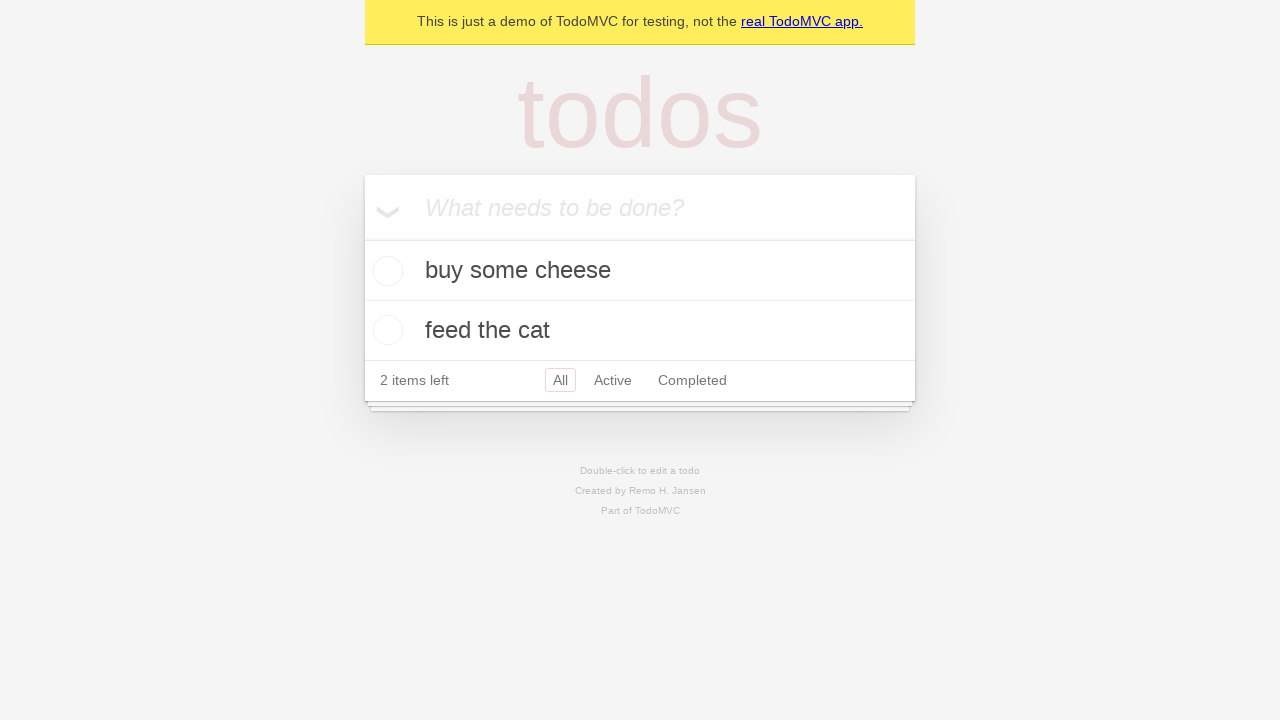

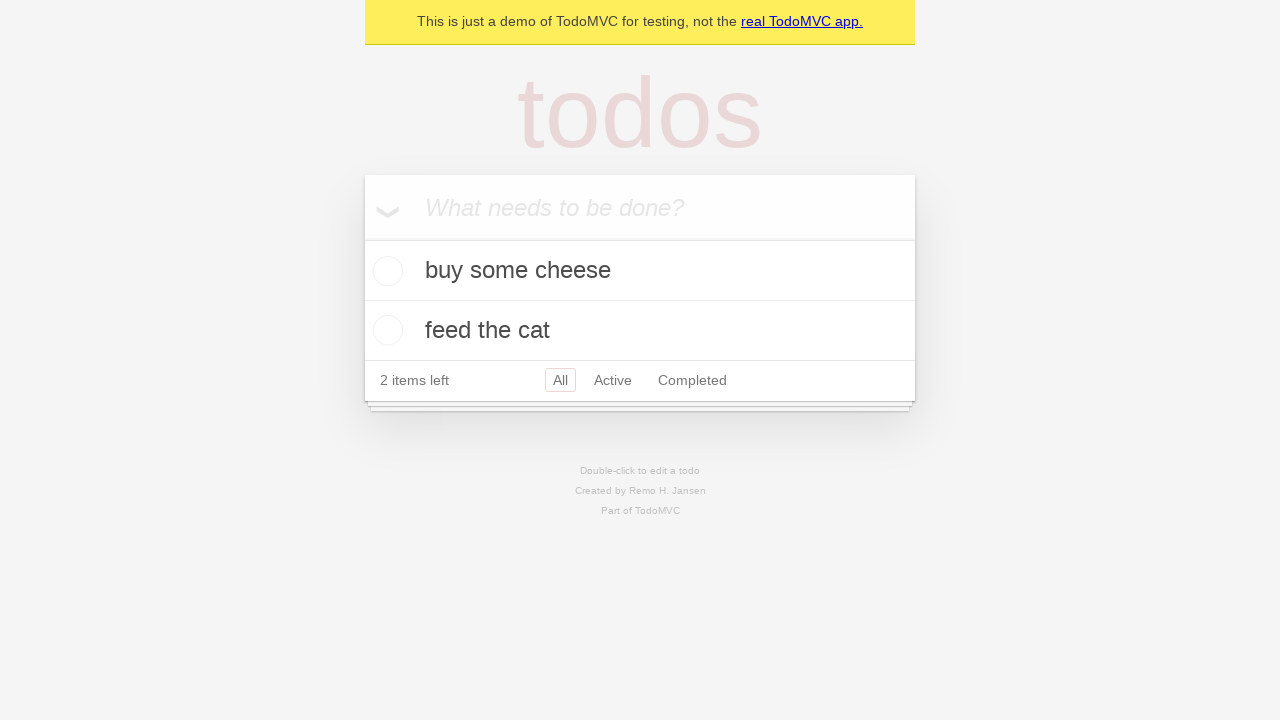